Tests the Sortable widget by dragging list items to reorder them

Starting URL: https://jqueryui.com/

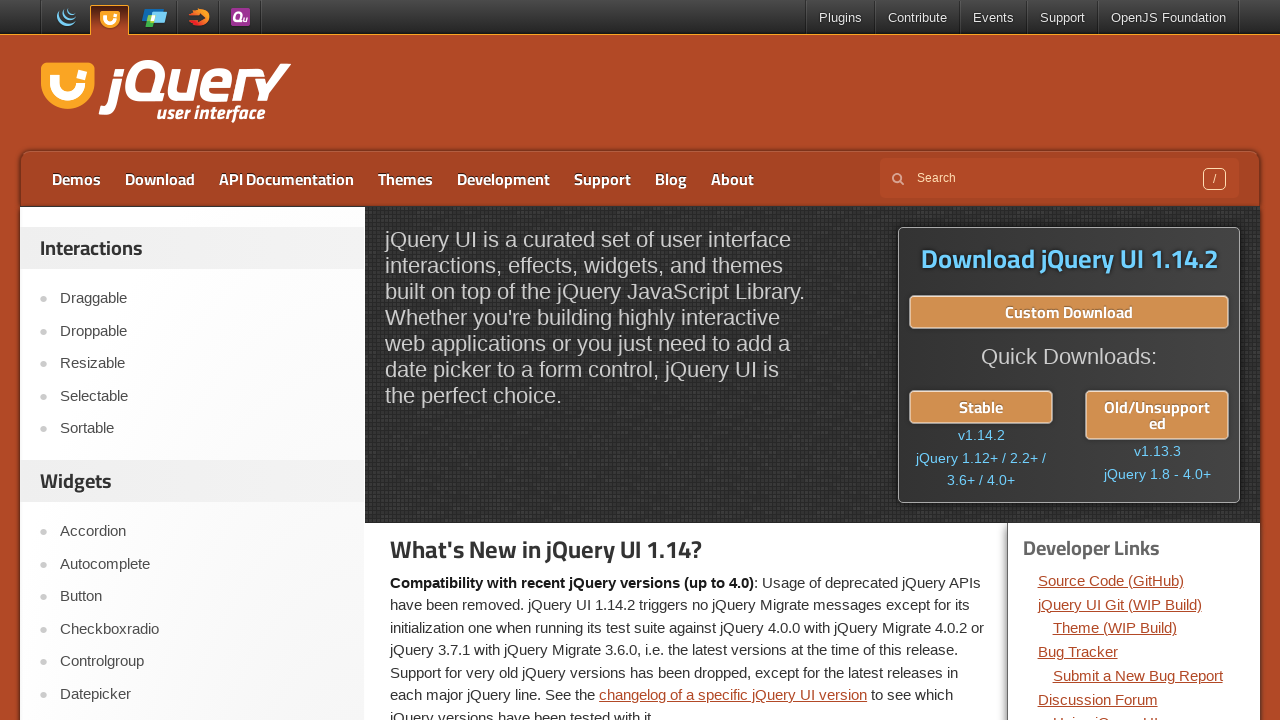

Clicked on Sortable link at (202, 429) on a:has-text('Sortable')
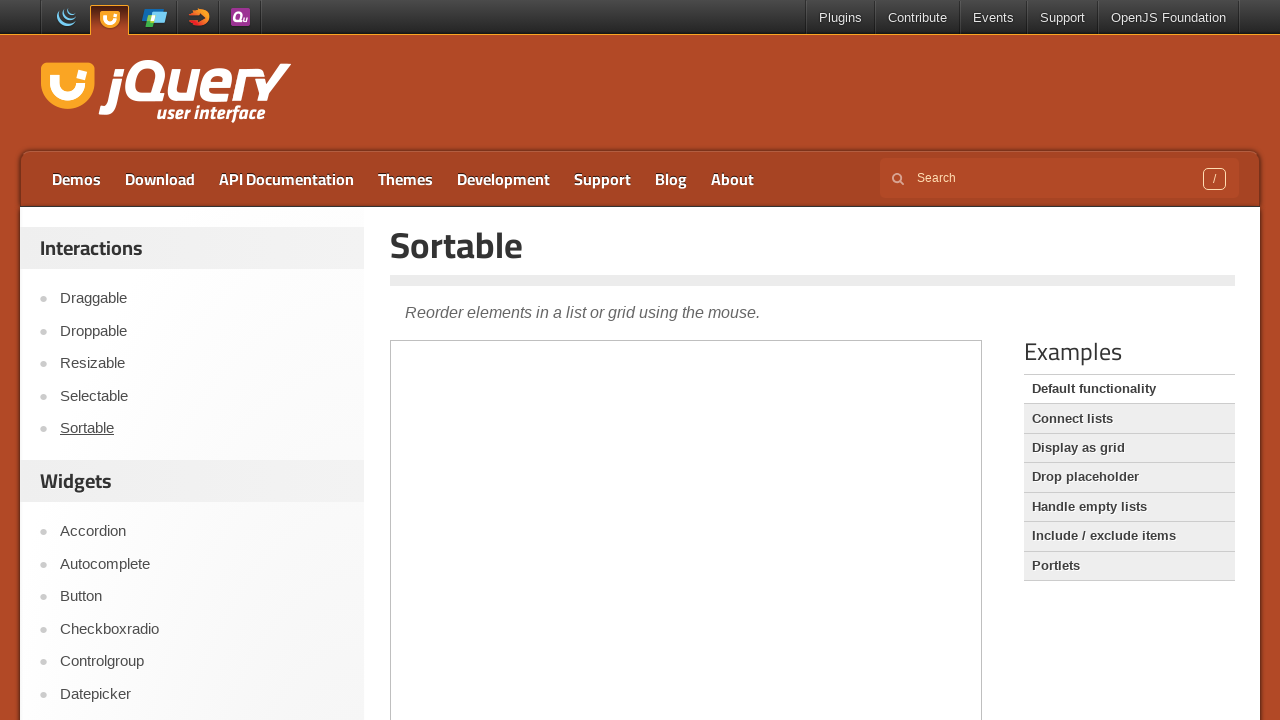

Demo frame loaded
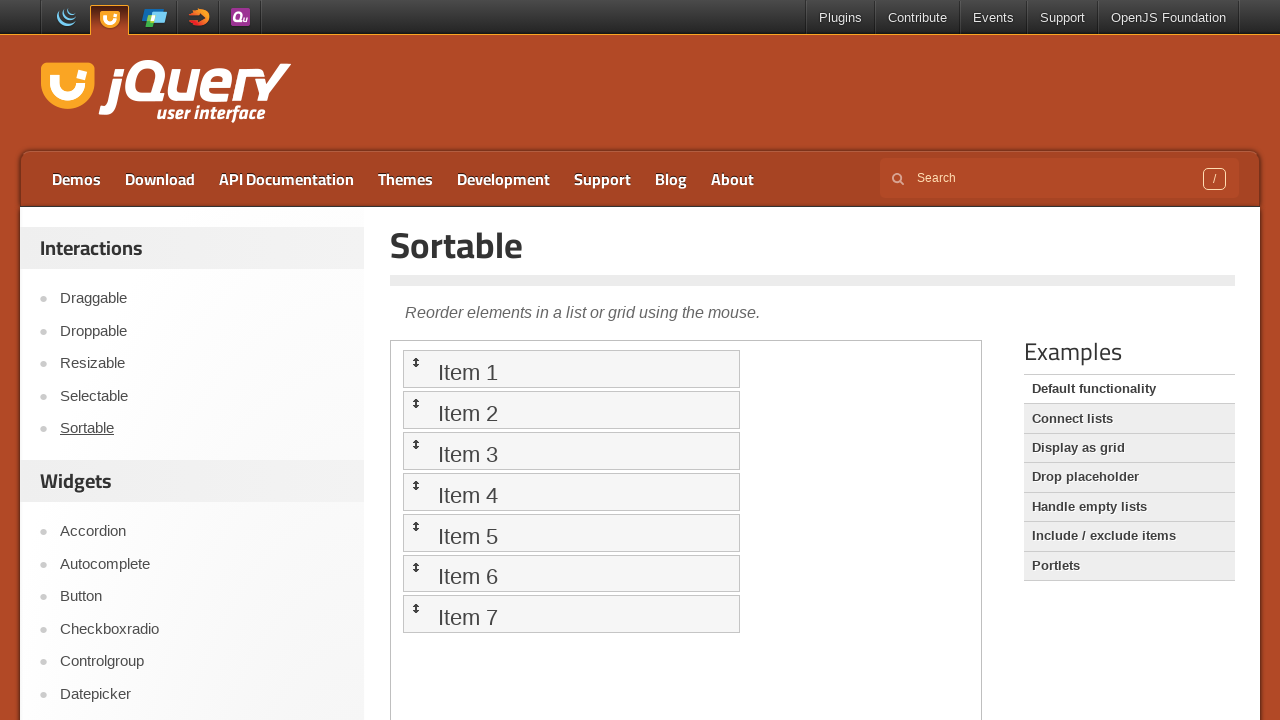

Located iframe with demo content
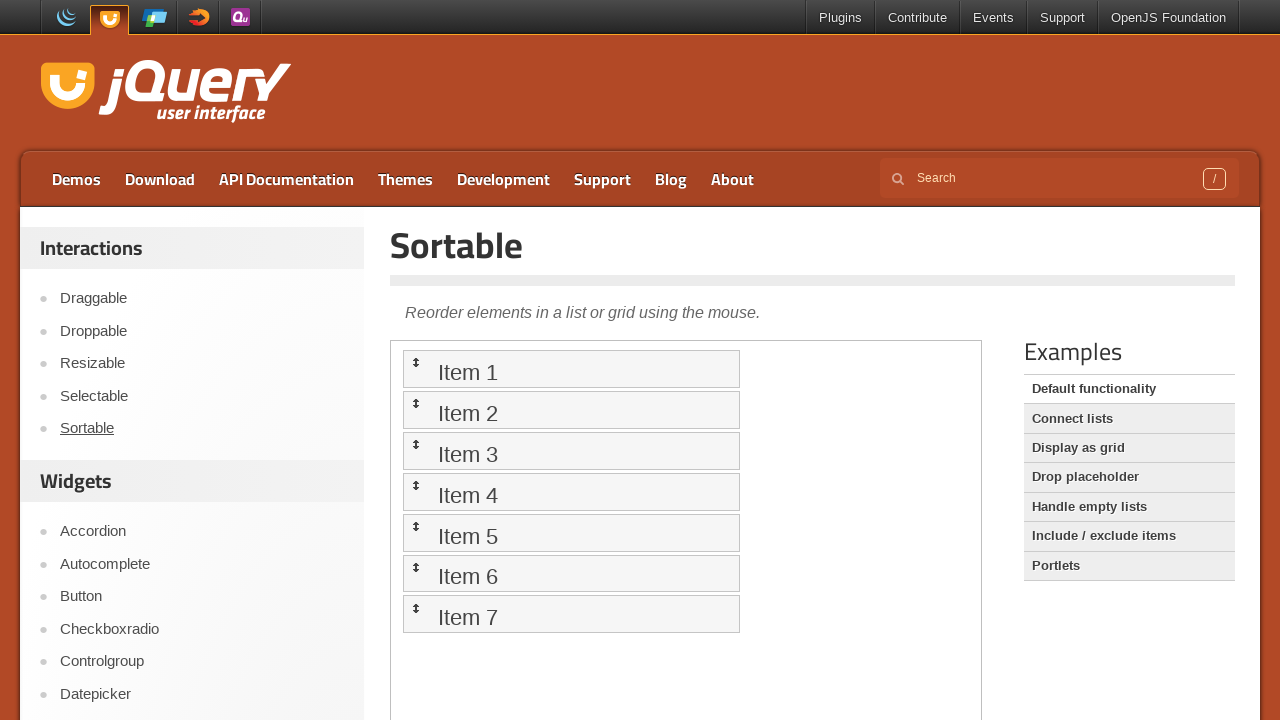

Located first sortable item
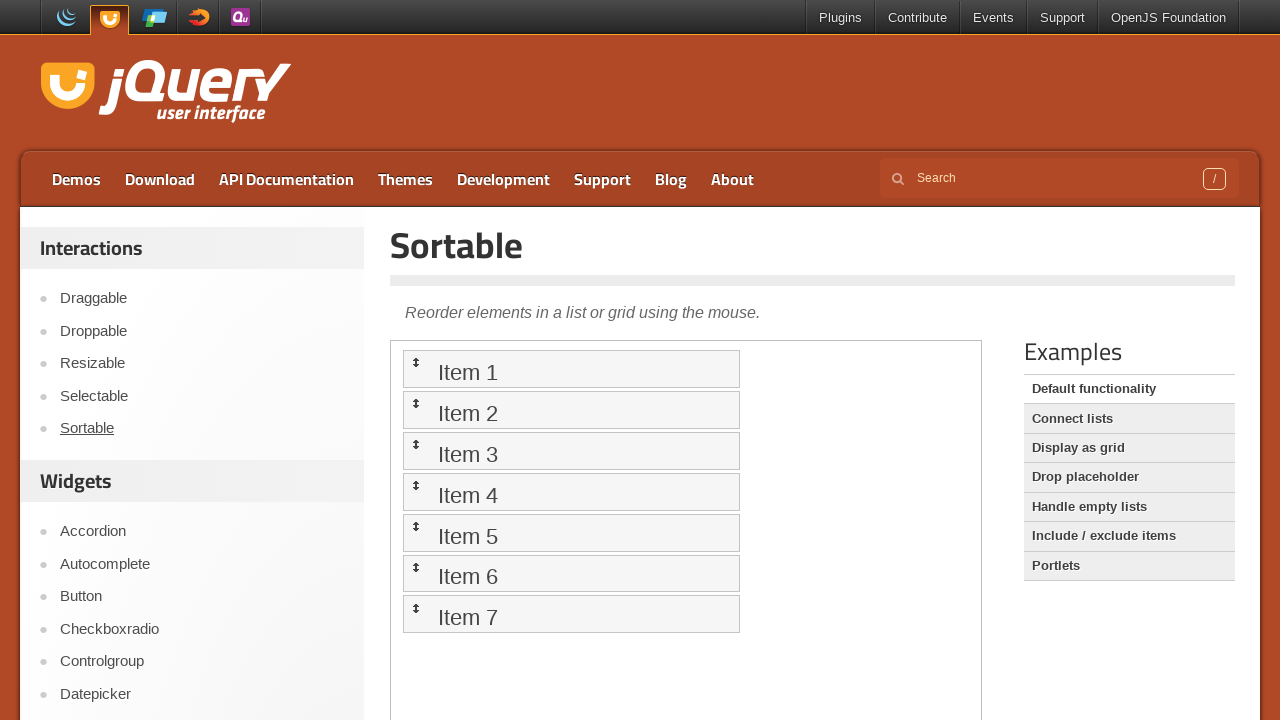

Located third sortable item
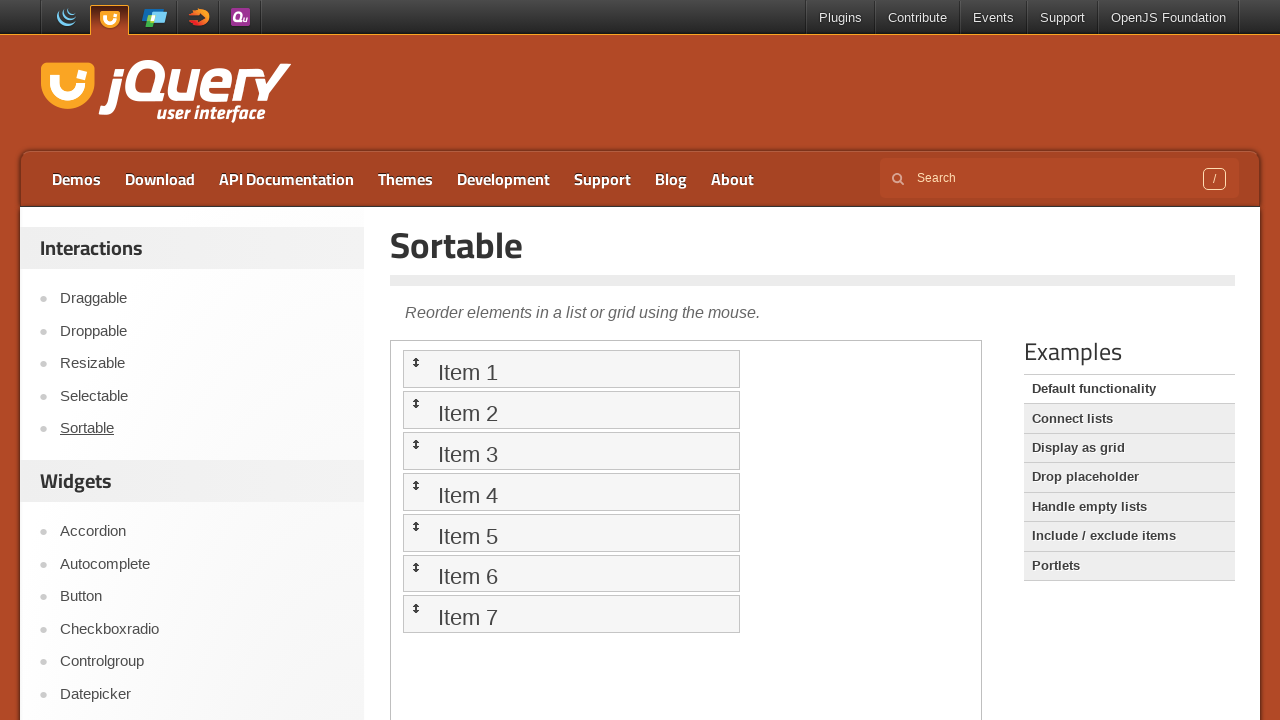

Dragged first item to third position, reordering the list at (571, 451)
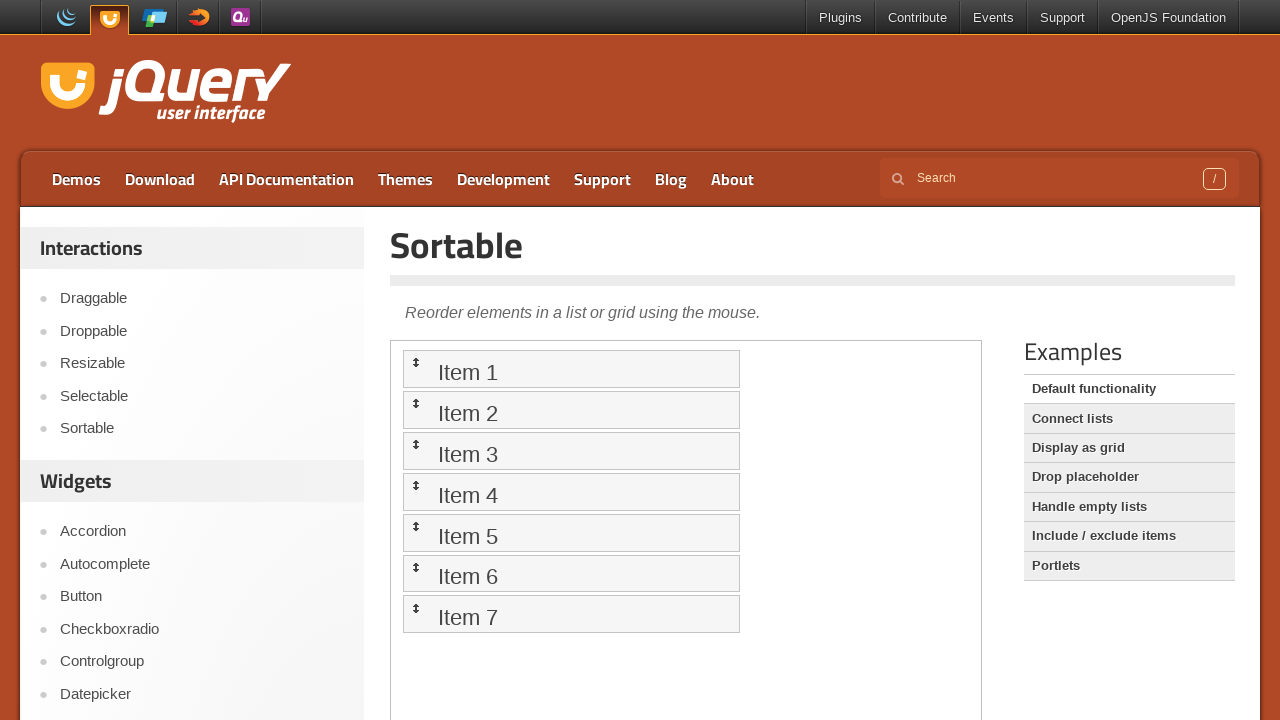

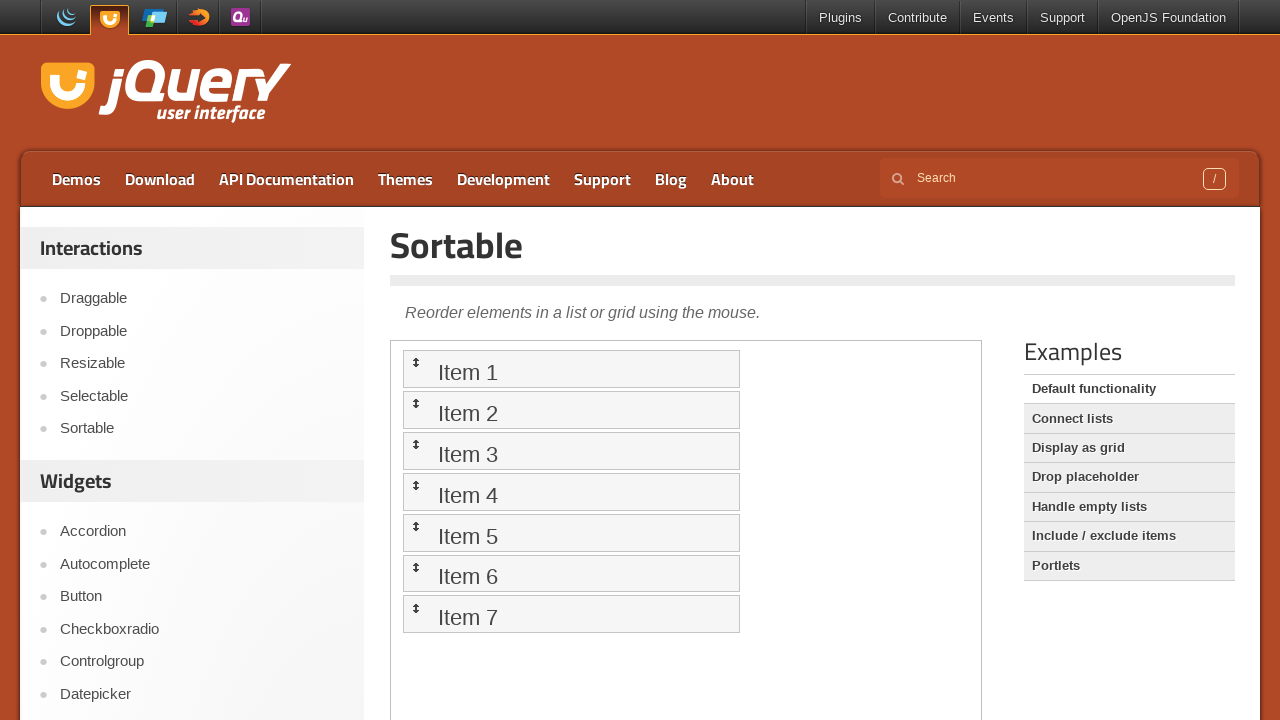